Fills out a registration form with user details including name, address, and account information, then submits the form

Starting URL: https://parabank.parasoft.com/parabank/register.htm;jsessionid=B8DD31FF0AFEDBDF4454B27BBC5C05B0

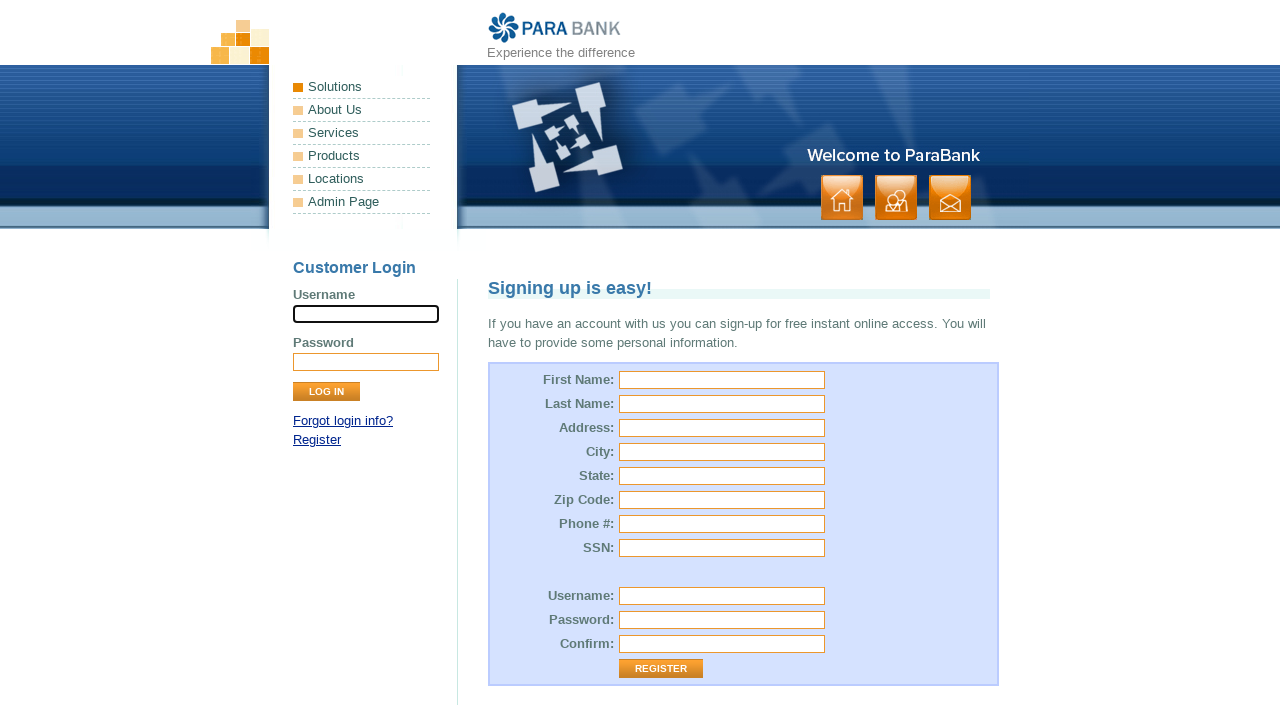

Filled in first name as 'Michael' on #customer\.firstName
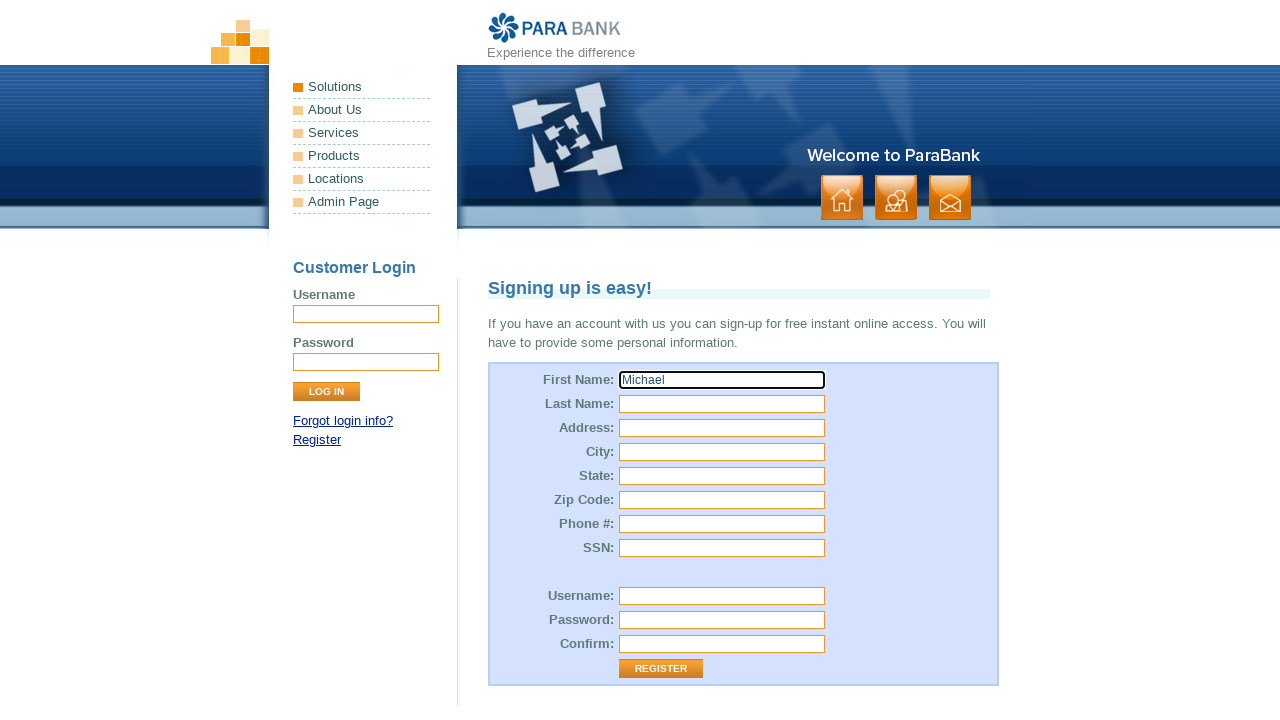

Filled in last name as 'Johnson' on #customer\.lastName
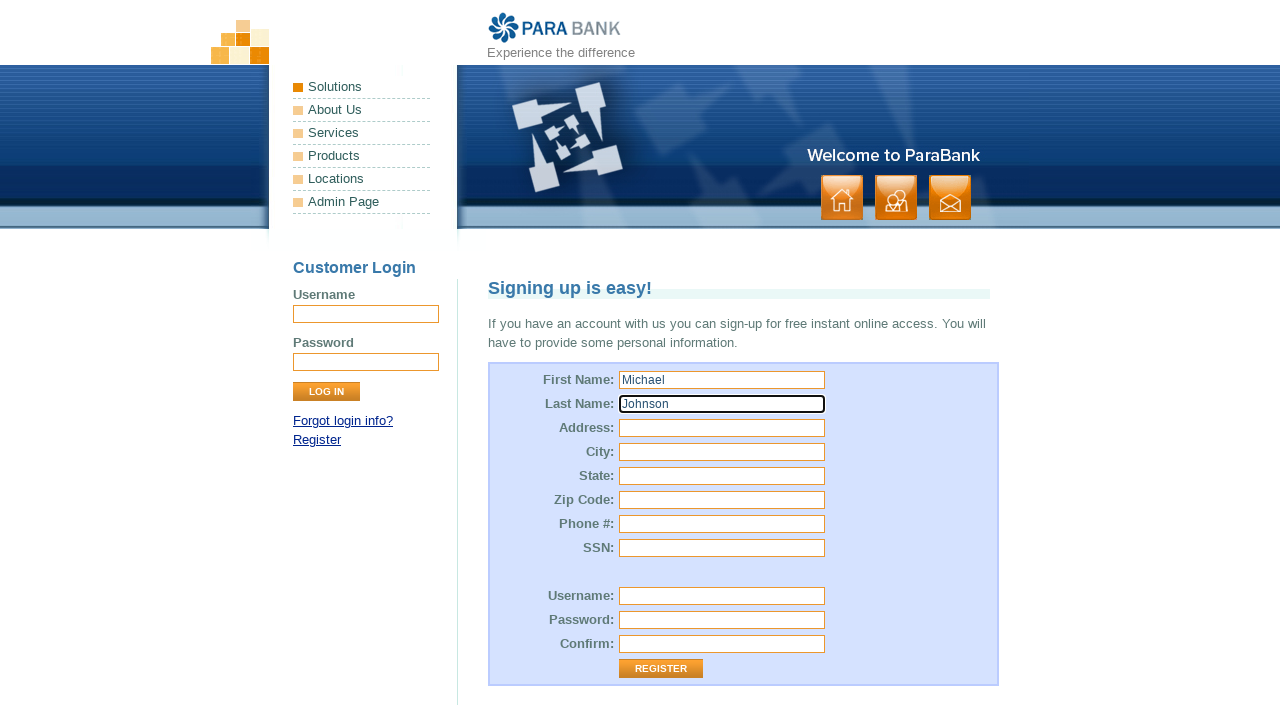

Filled in street address as '145 Oak Street' on #customer\.address\.street
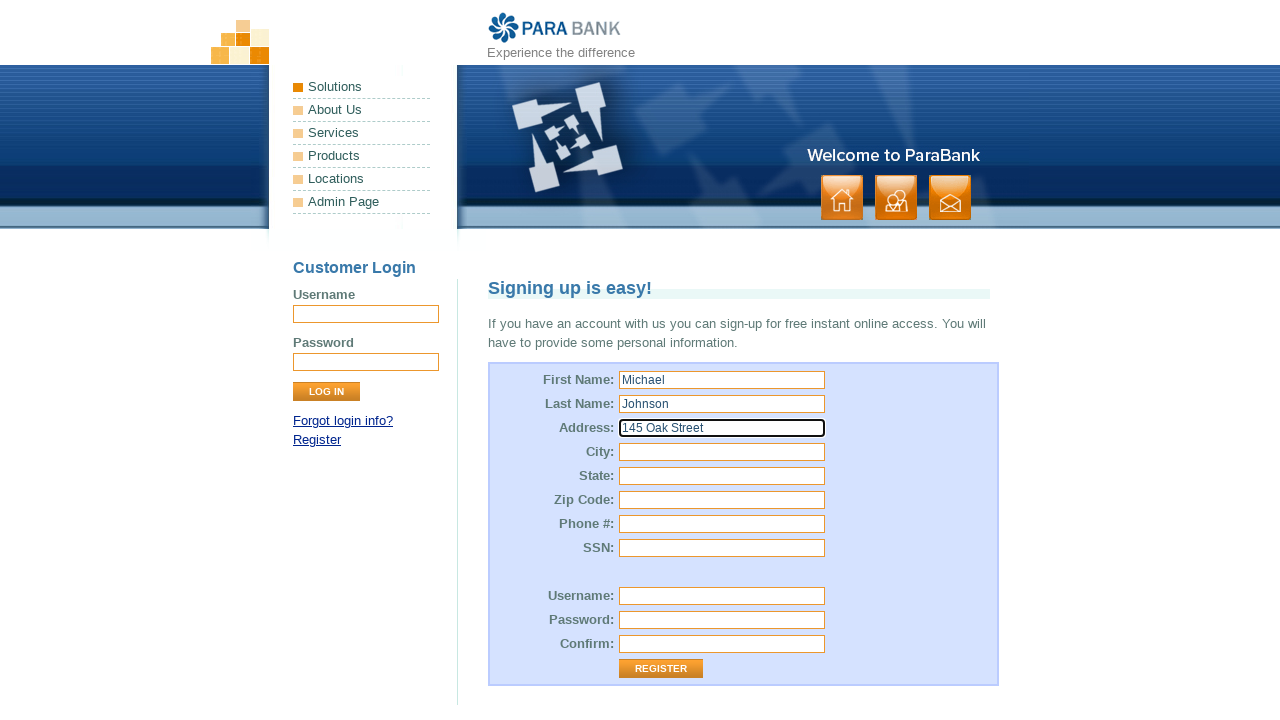

Filled in city as 'Toronto' on #customer\.address\.city
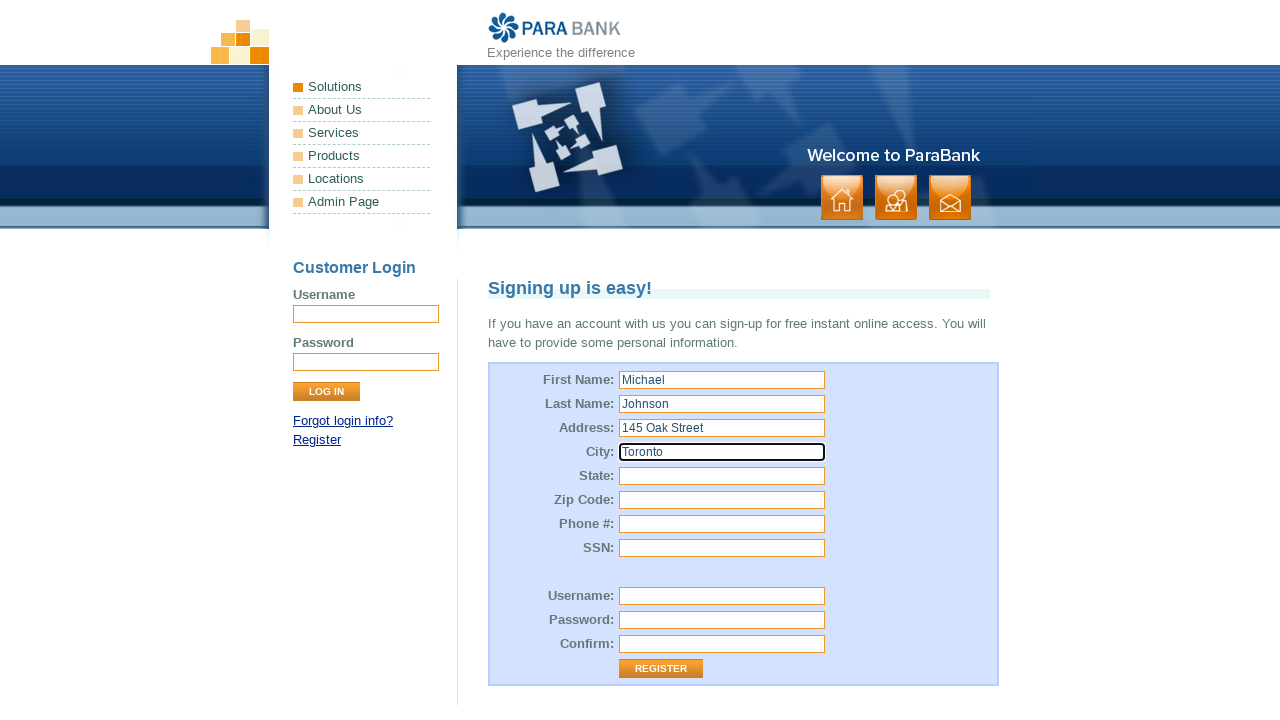

Filled in state/province as 'ON' on #customer\.address\.state
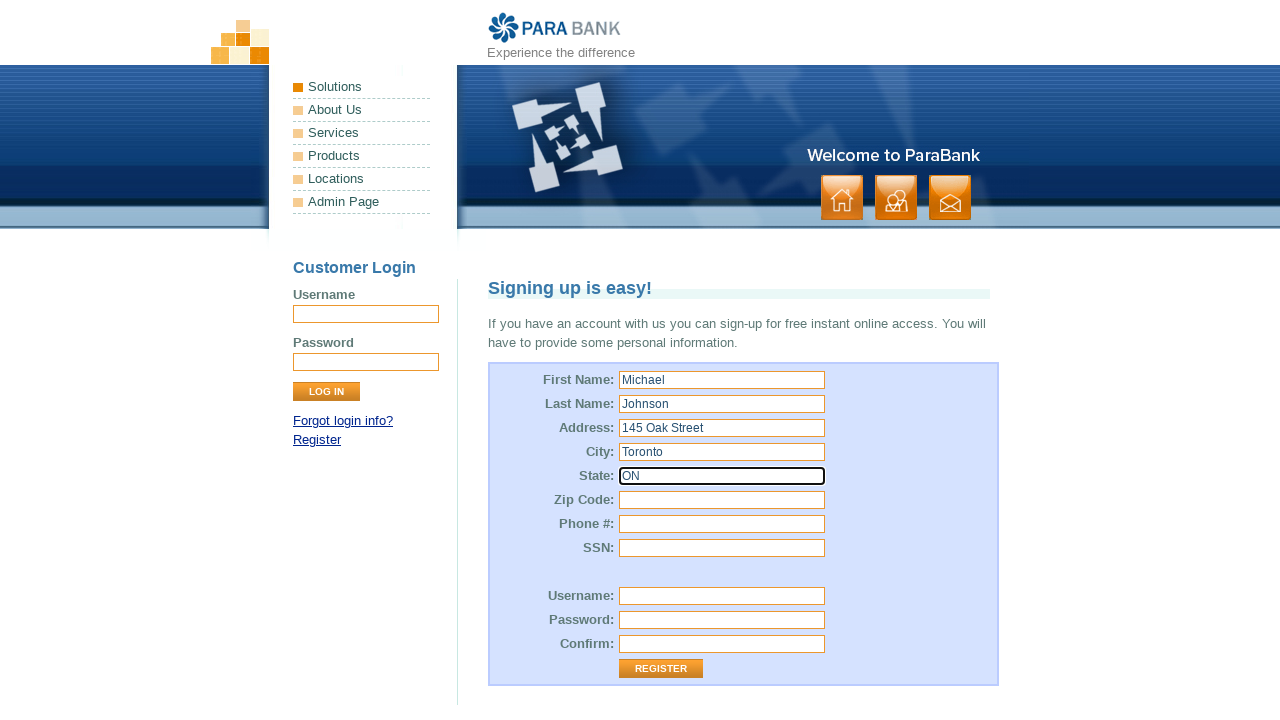

Filled in postal code as 'M5V2T6' on #customer\.address\.zipCode
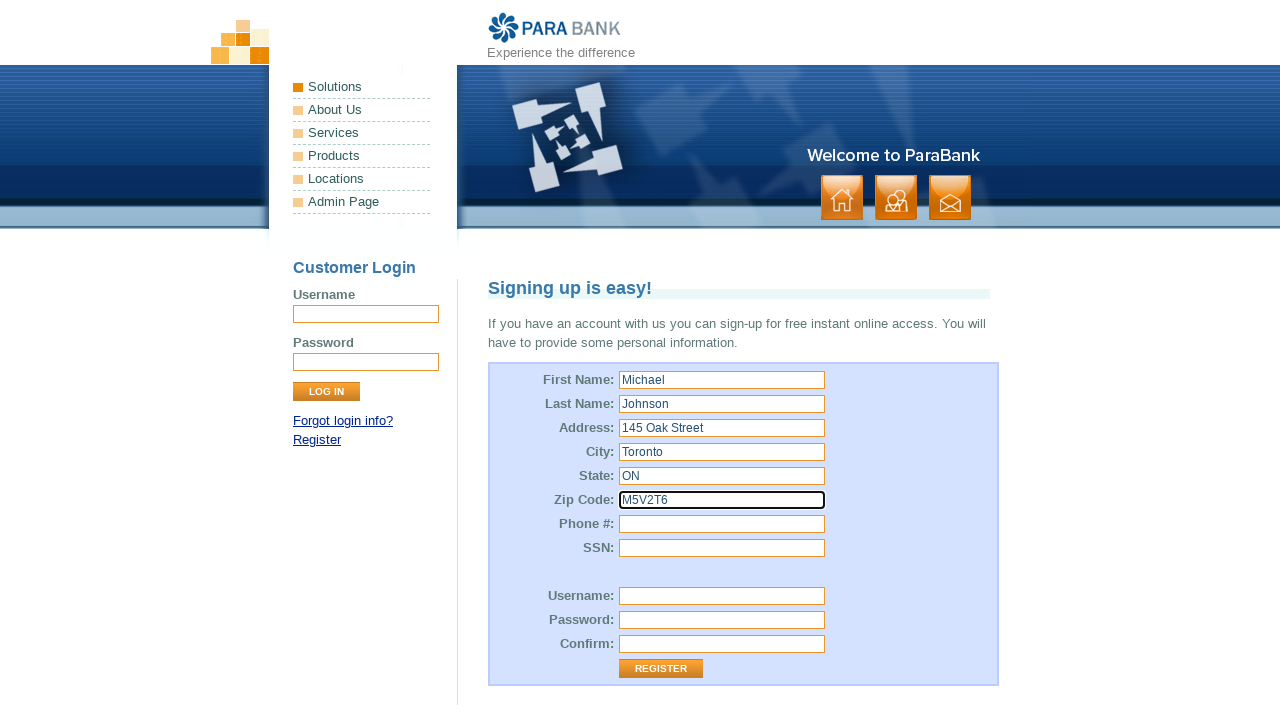

Filled in SSN/SIN as '987654321' on #customer\.ssn
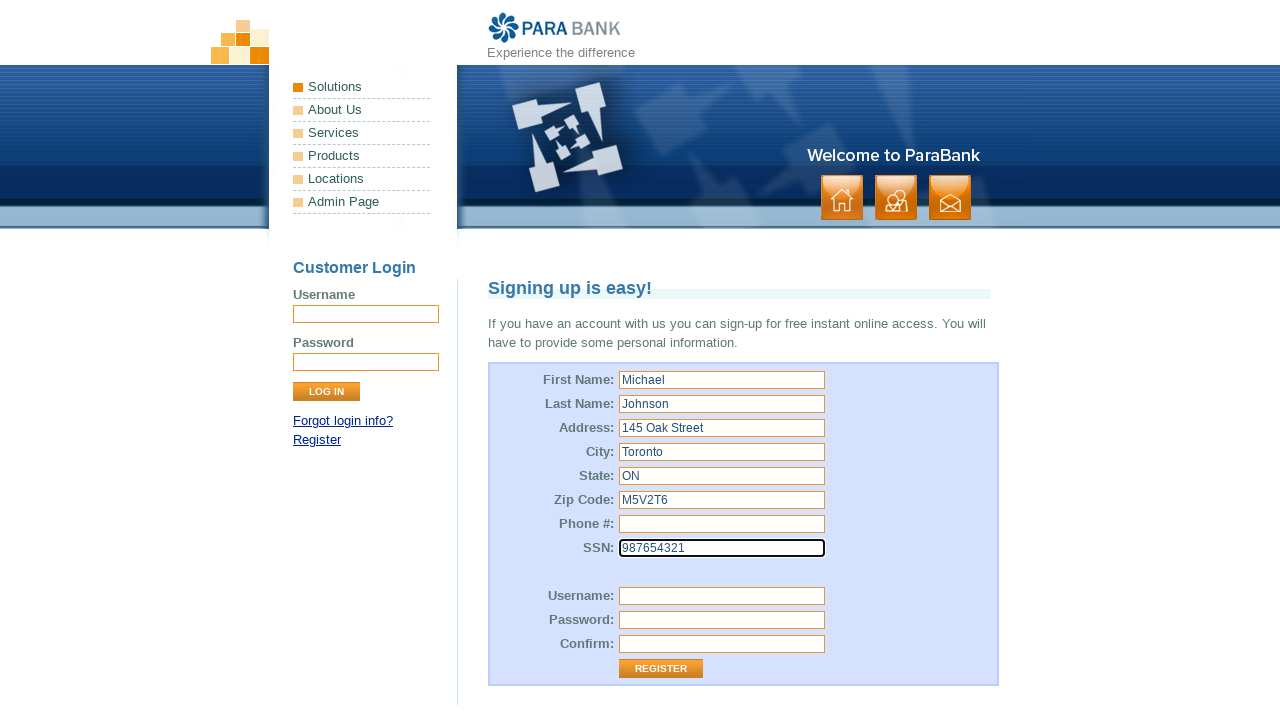

Filled in username as 'mjohnson2024' on #customer\.username
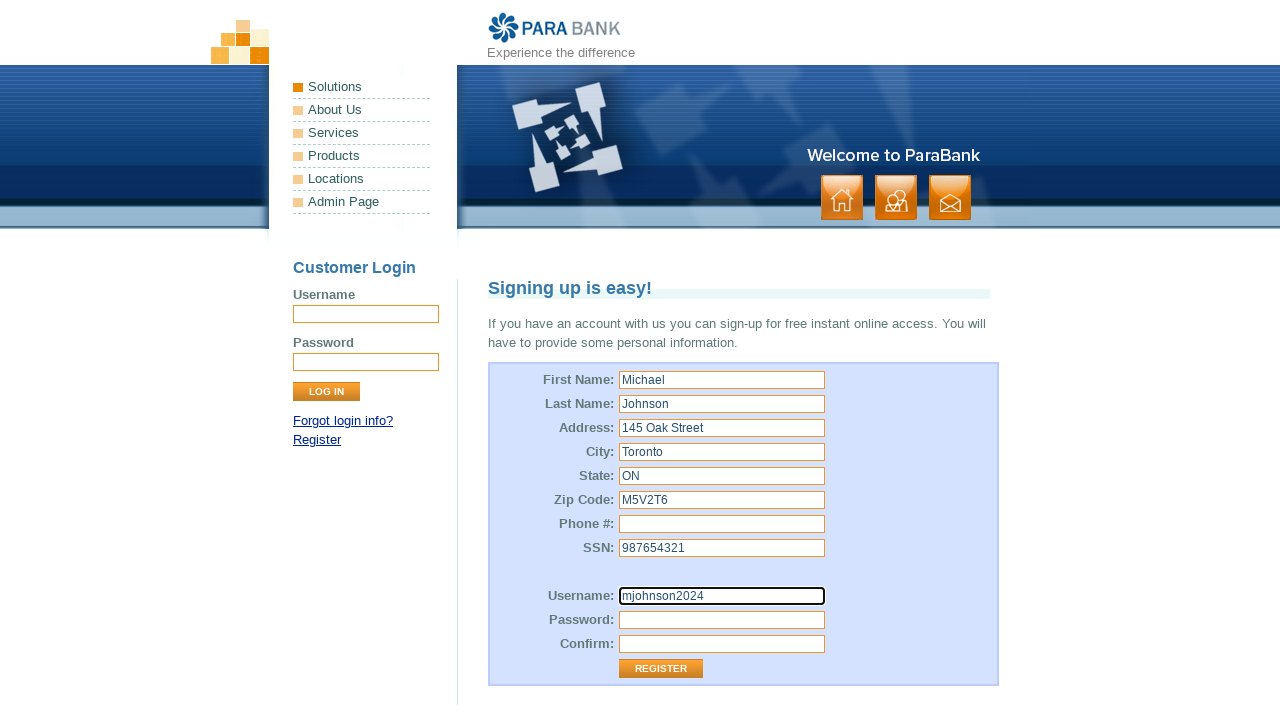

Filled in password on #customer\.password
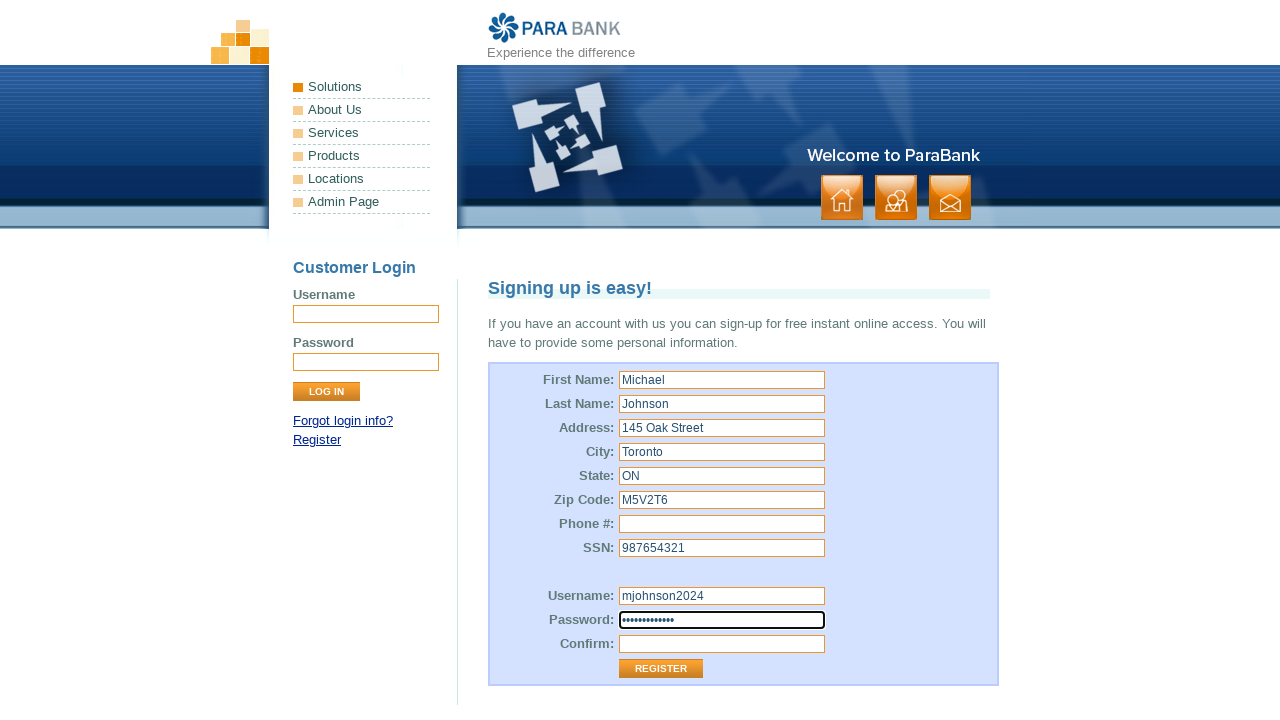

Confirmed password field on #repeatedPassword
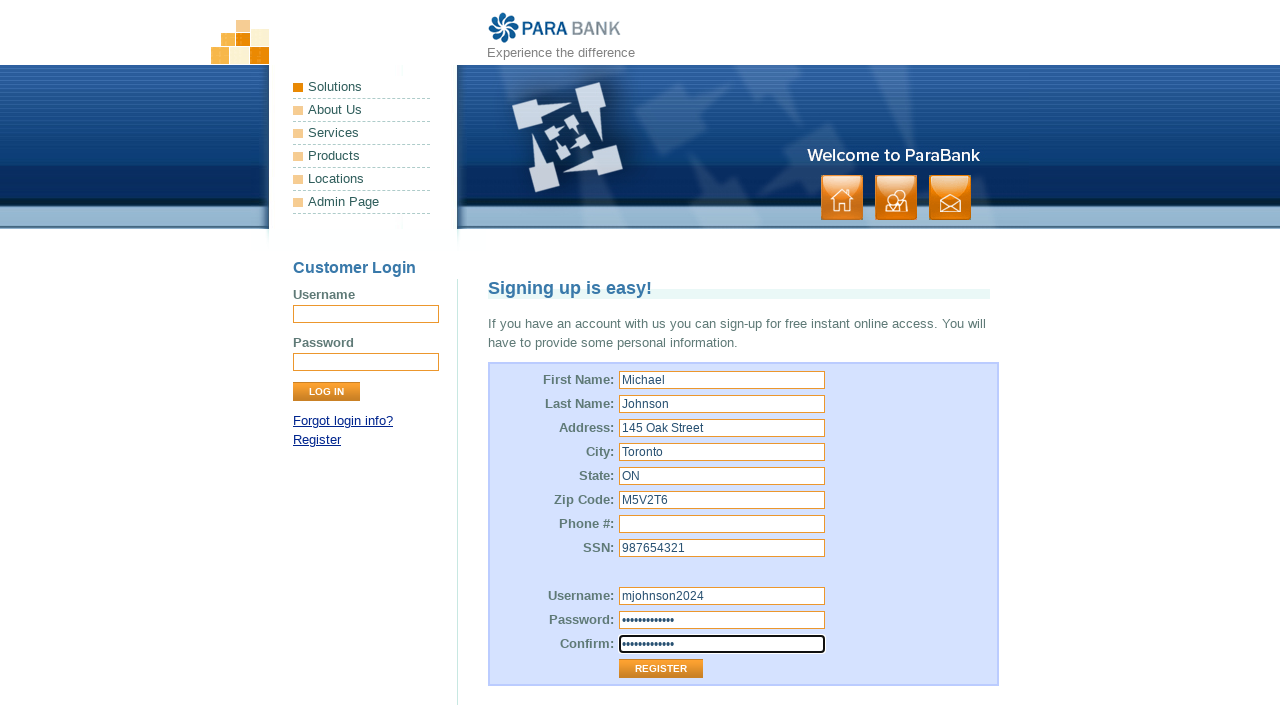

Clicked register button to submit the form at (896, 198) on .button
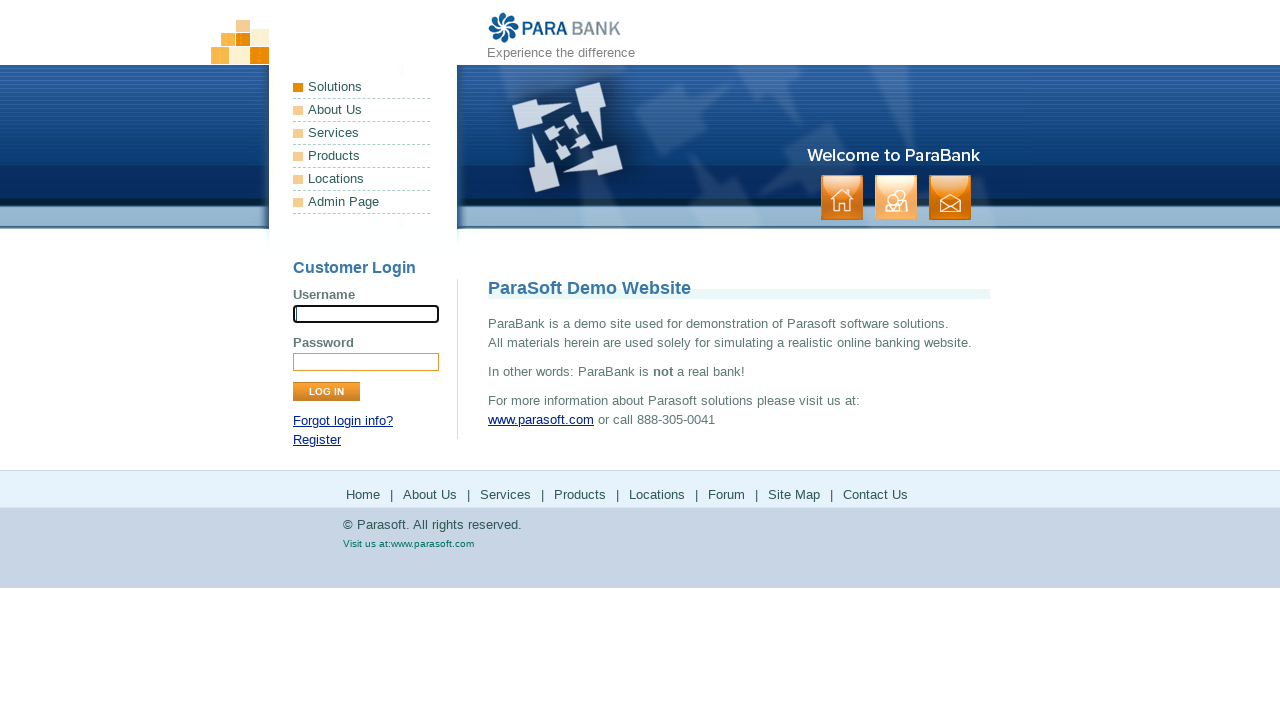

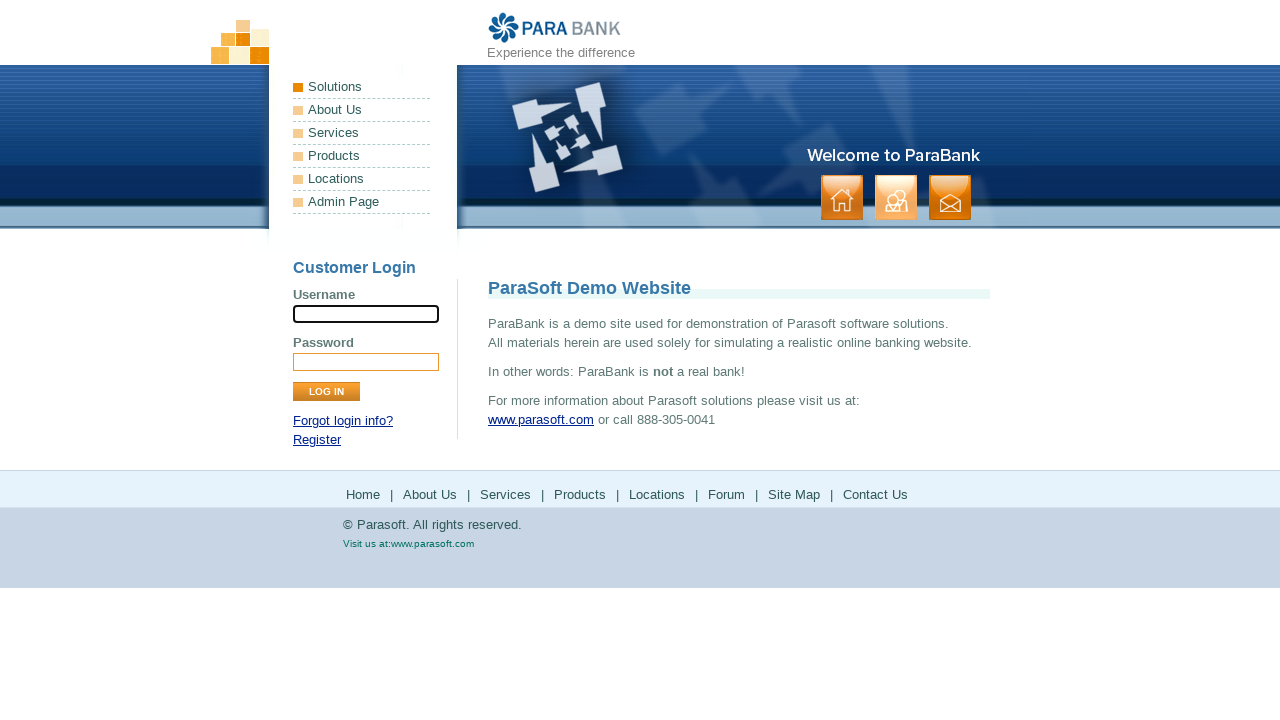